Tests alert handling by clicking a timer alert button and accepting the dialog

Starting URL: https://demoqa.com/alerts

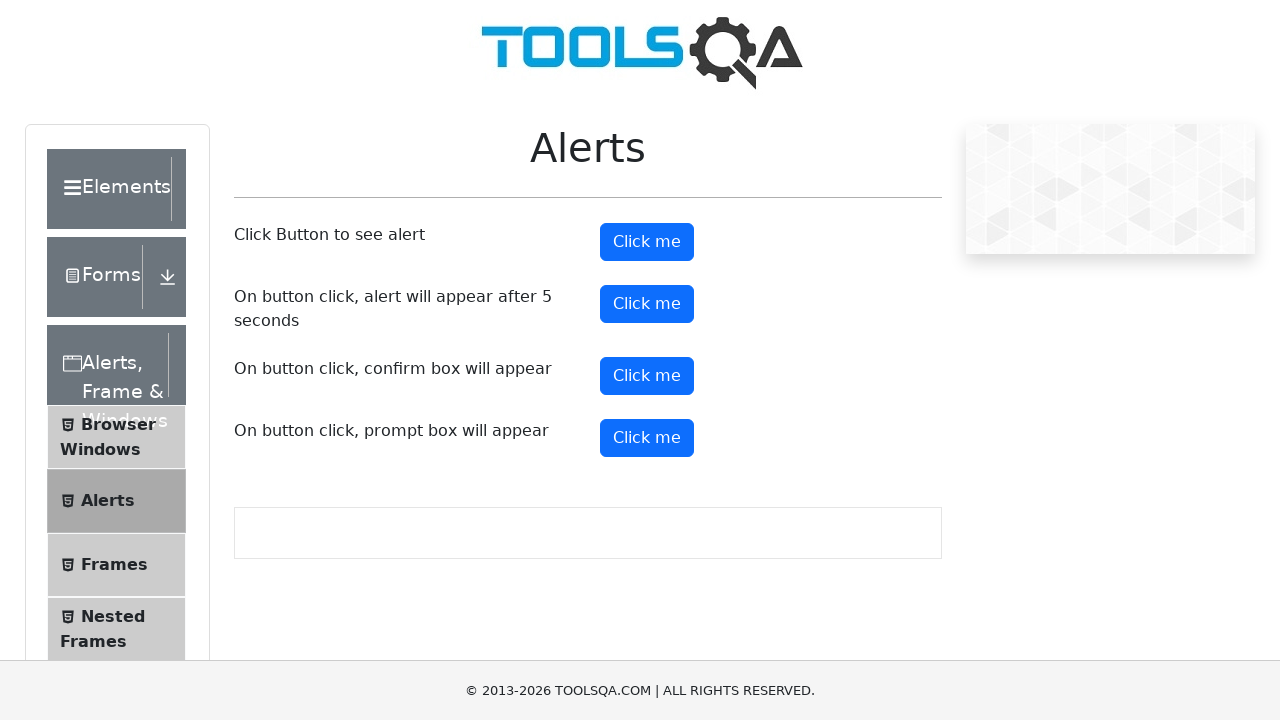

Set up dialog handler to automatically accept alerts
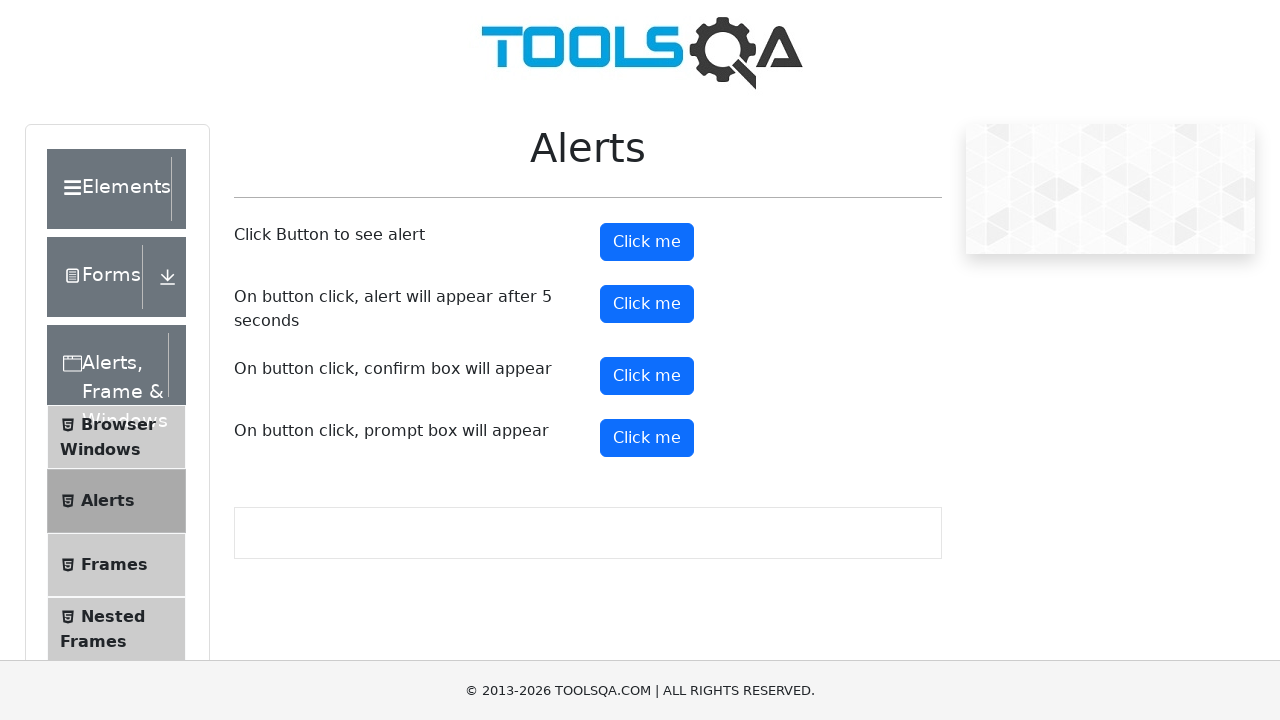

Clicked timer alert button at (647, 304) on #timerAlertButton
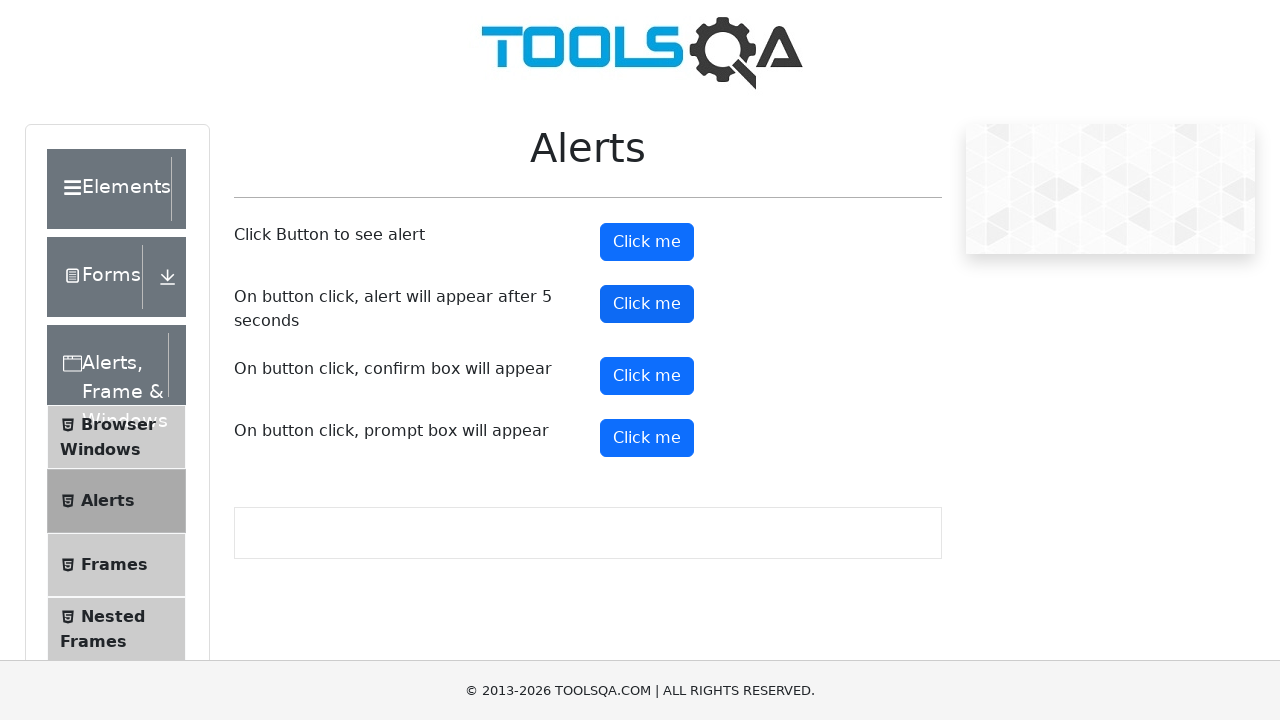

Waited 6 seconds for the timed alert to appear and be accepted
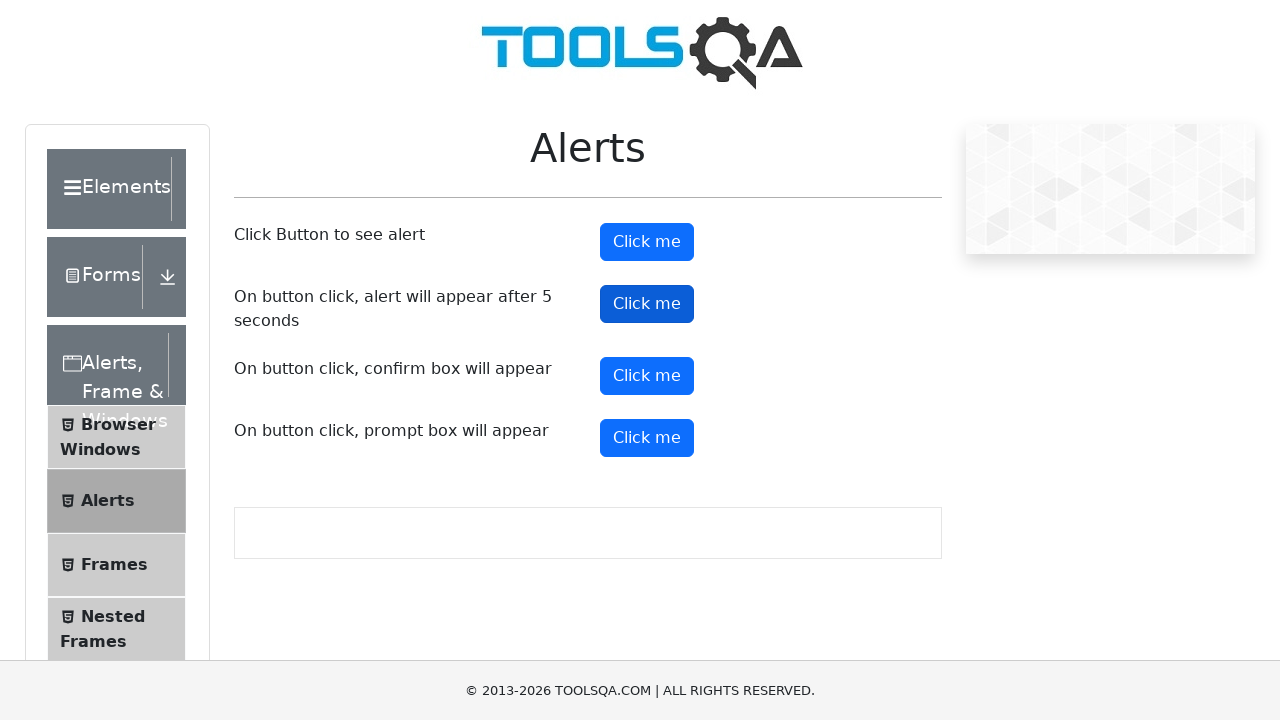

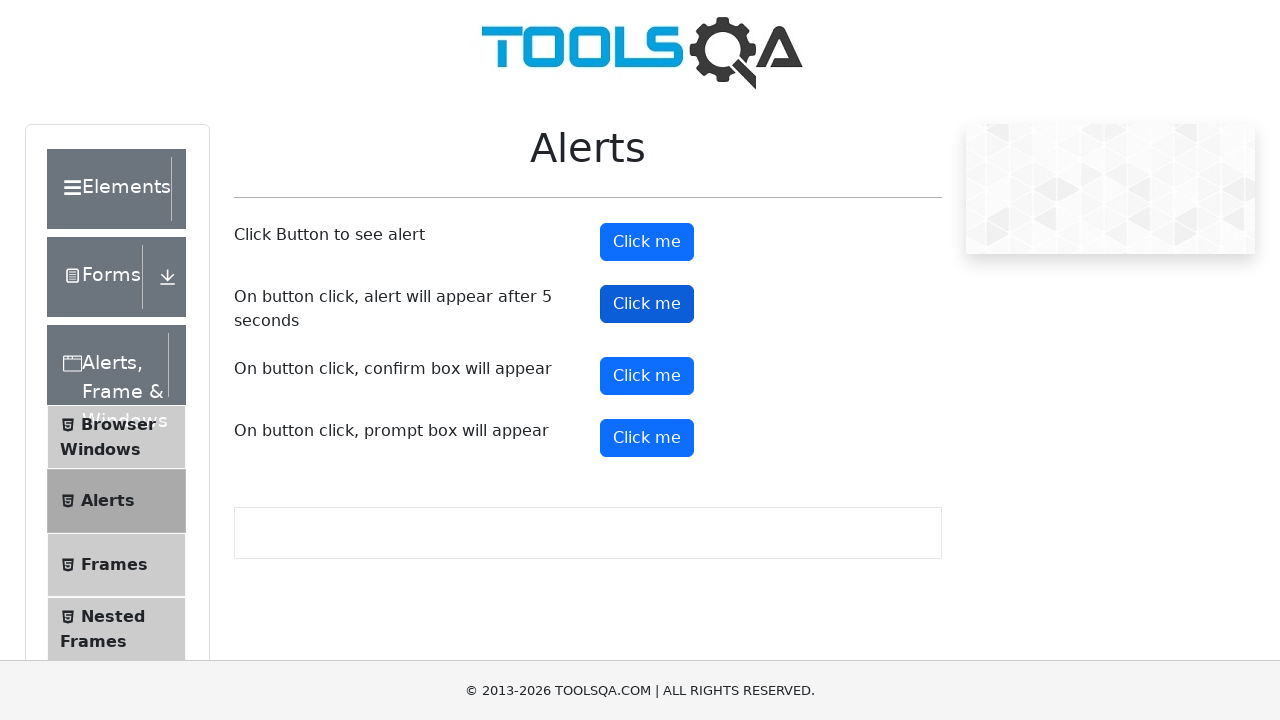